Tests navigation to the shoes category by clicking on the shoes link in the navigation menu

Starting URL: https://militarist.ua/ua/

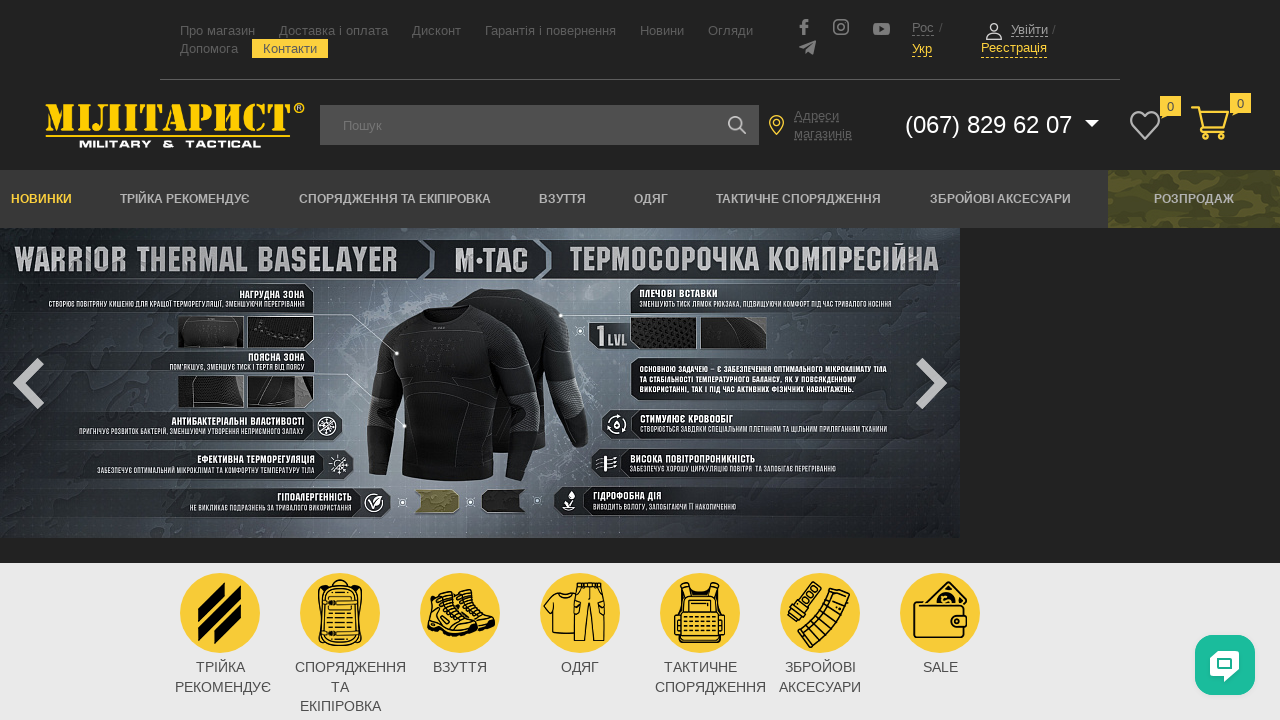

Clicked on shoes (Взуття) link in navigation menu at (562, 199) on xpath=//a[text()='Взуття']
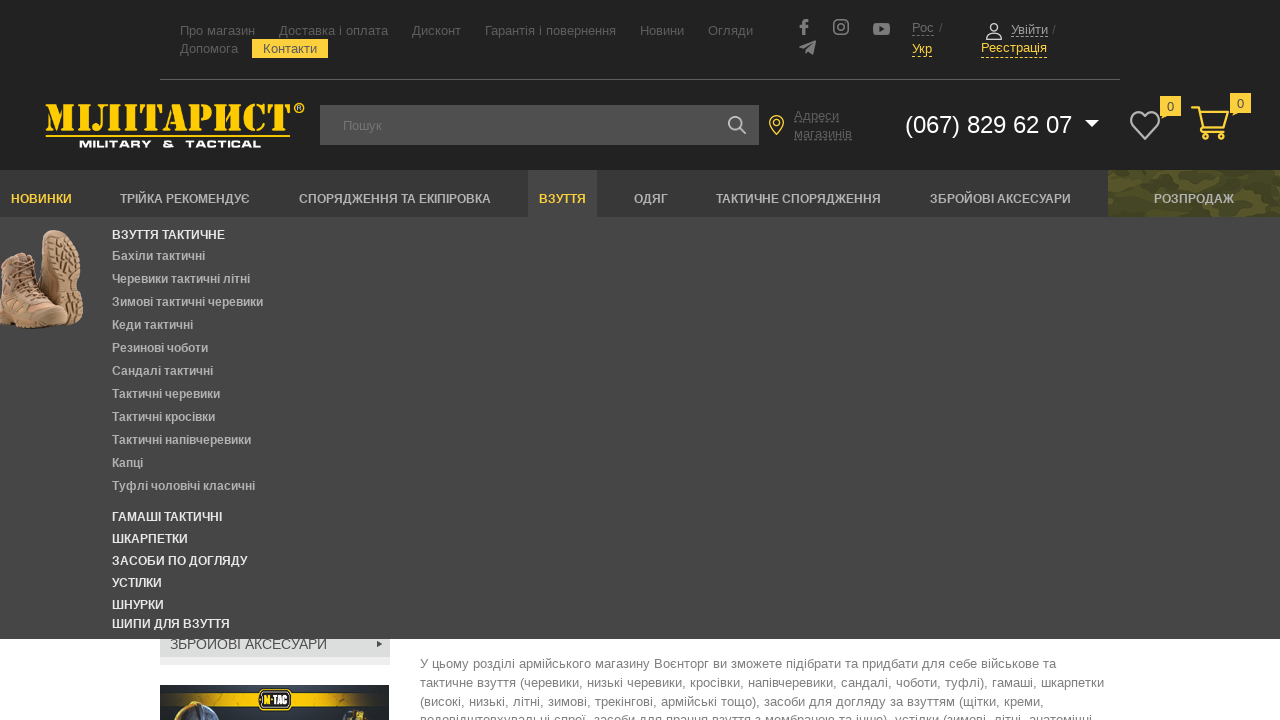

Shoes category page loaded successfully
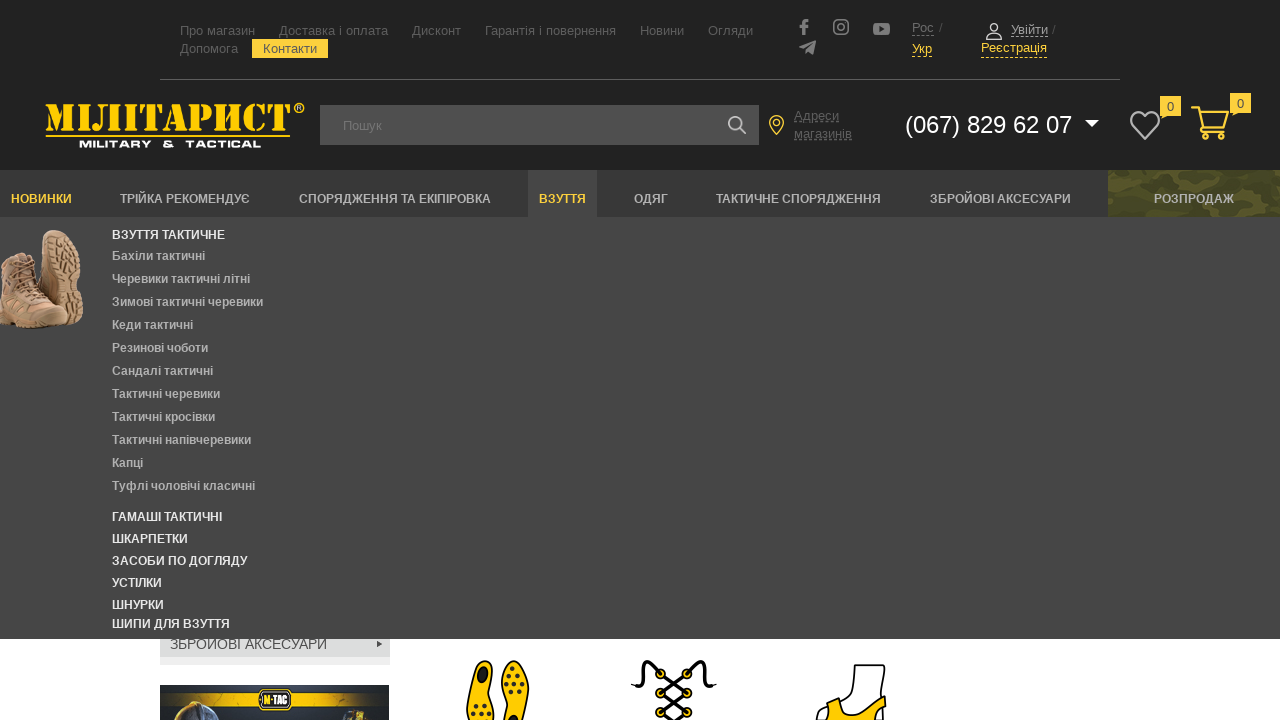

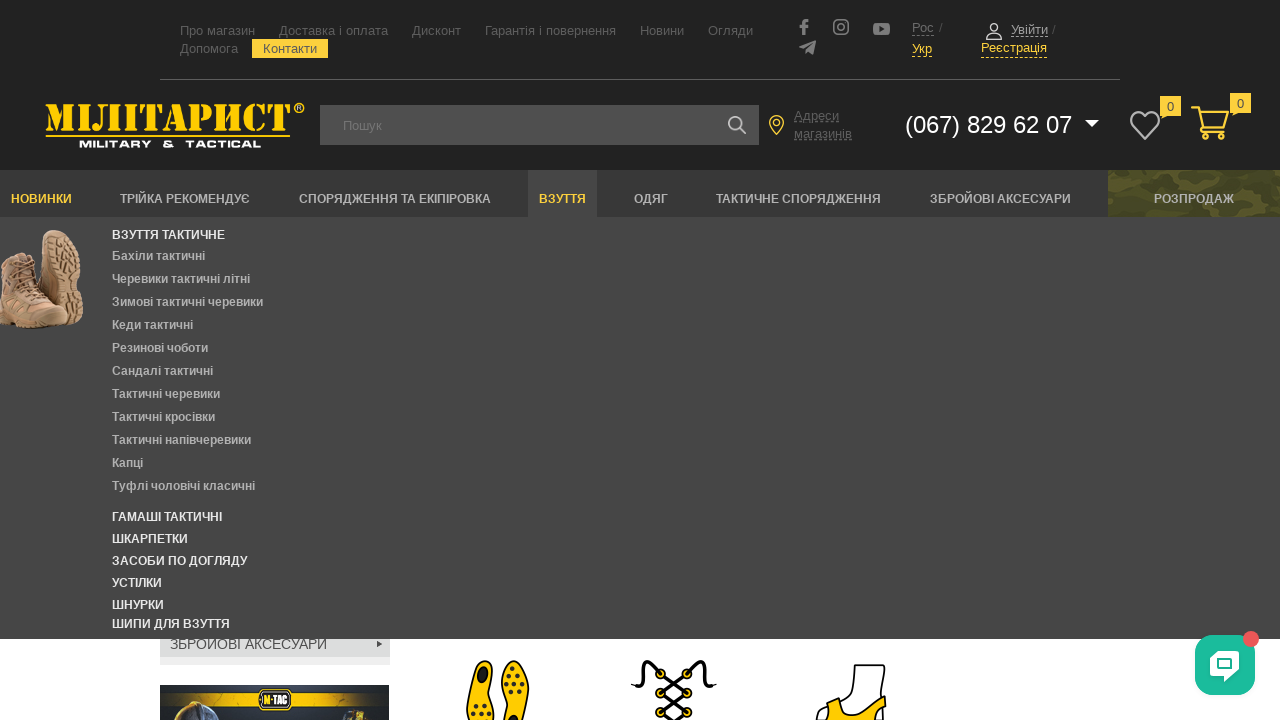